Tests multiple window handling by clicking a link that opens a new window, then switching between windows using handle index positions and verifying page titles.

Starting URL: http://the-internet.herokuapp.com/windows

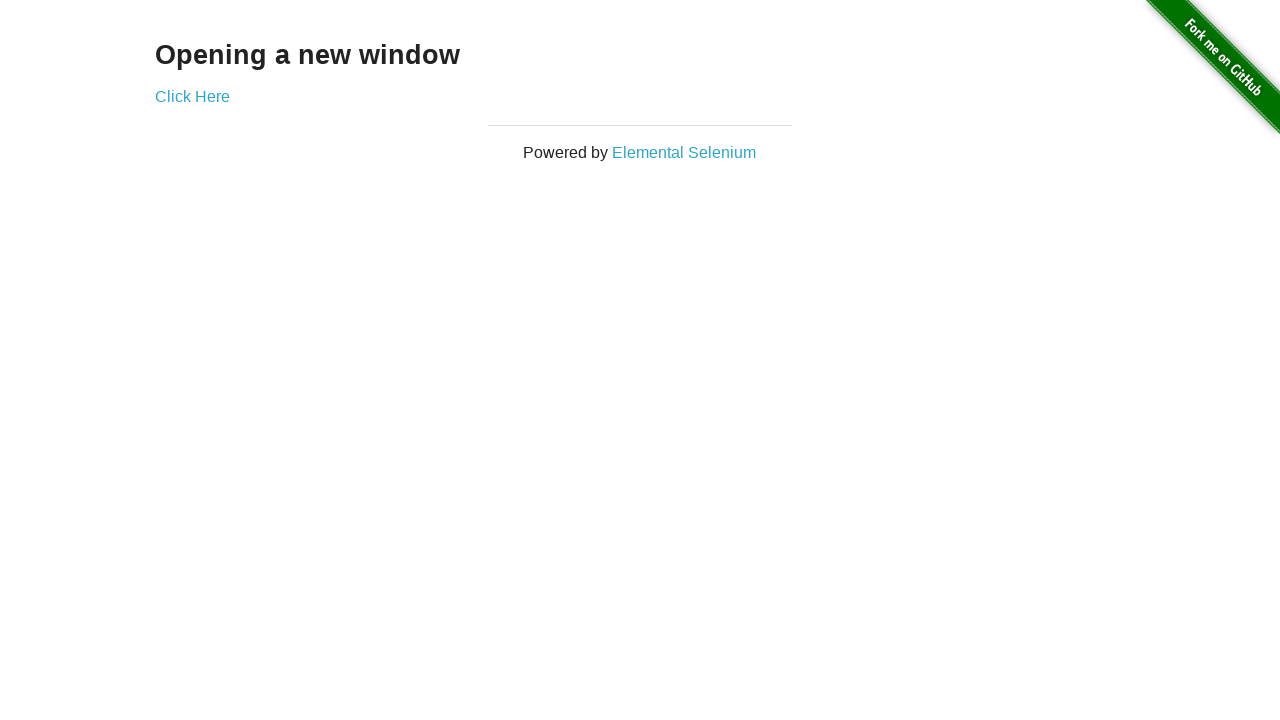

Clicked link that opens a new window and captured new page handle at (192, 96) on .example a
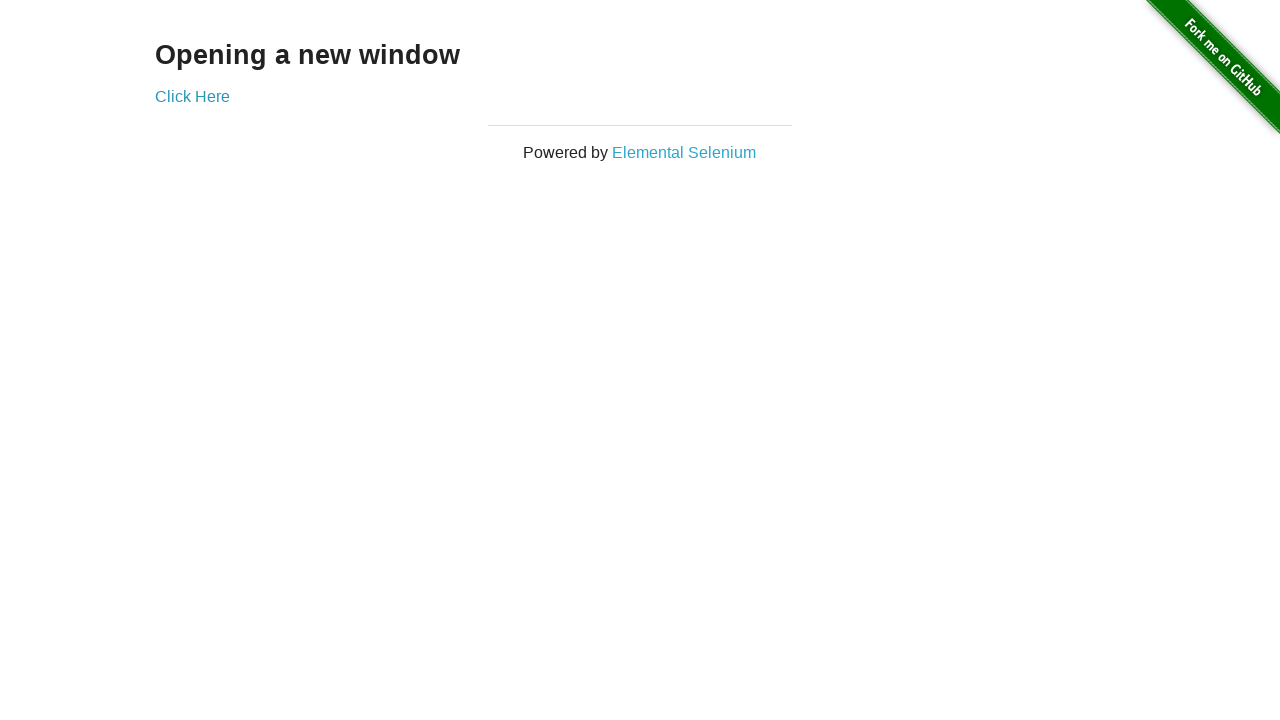

Verified original window title is not 'New Window'
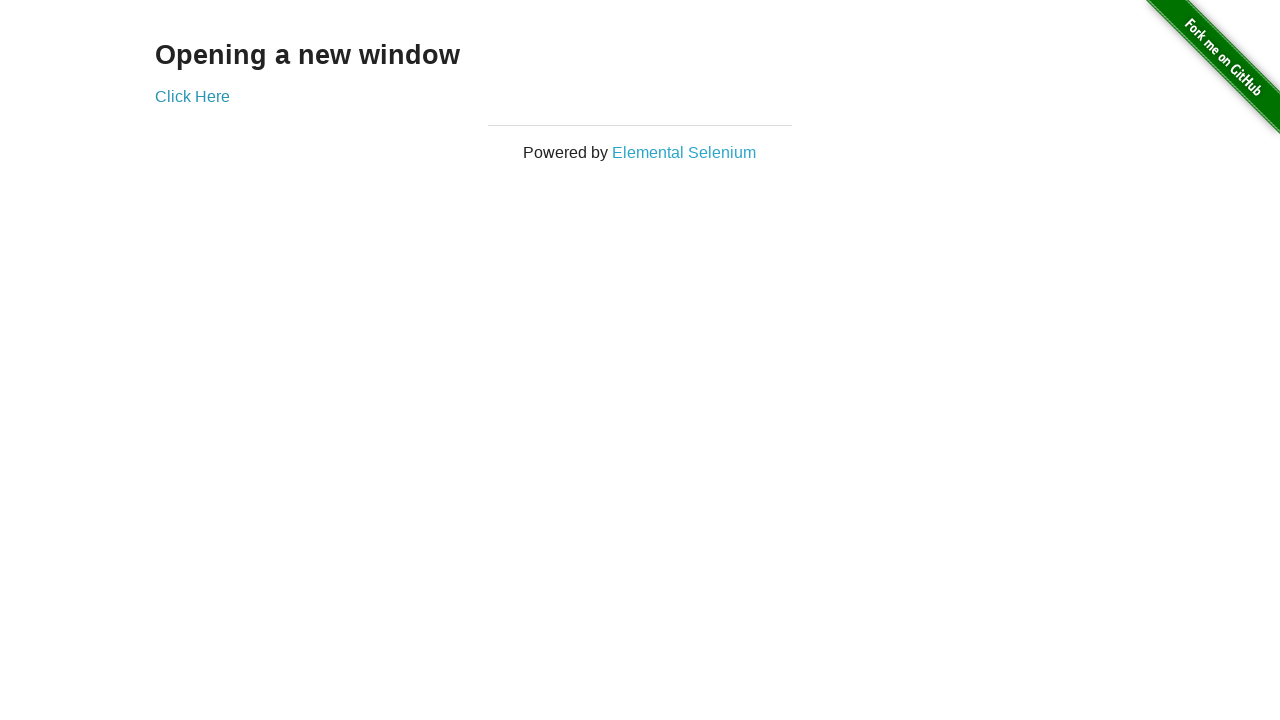

Waited for new window to load
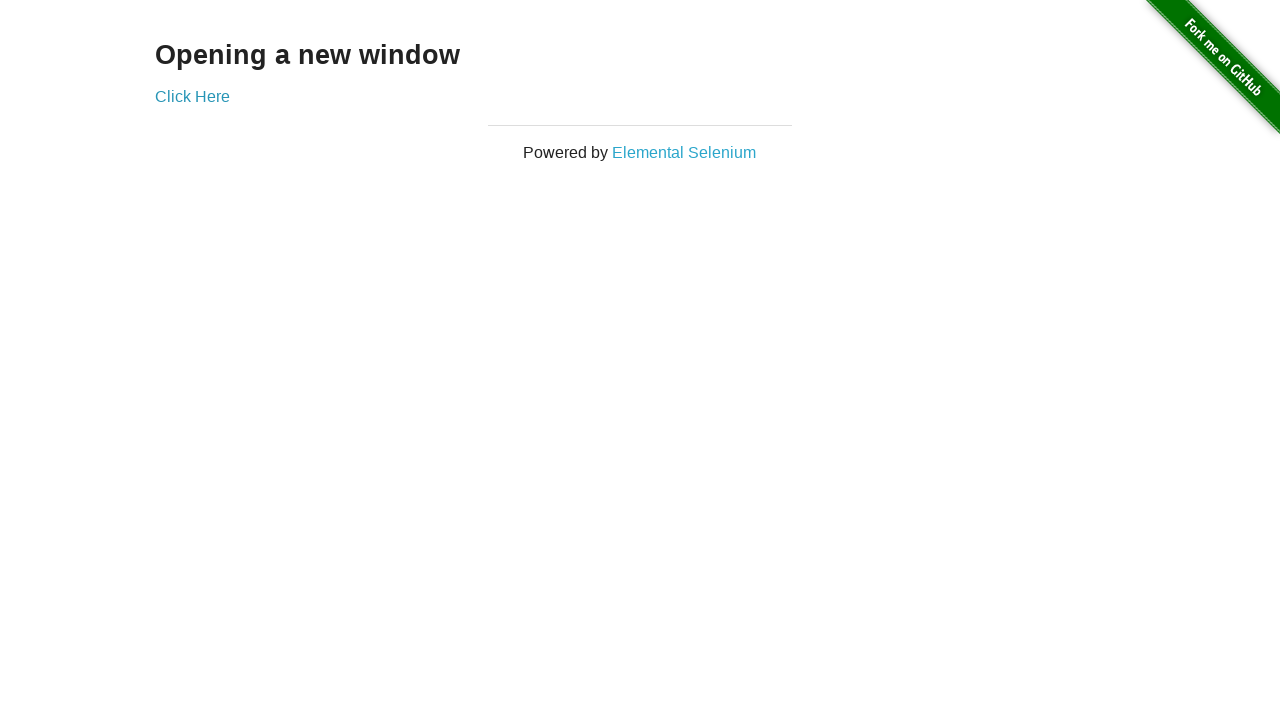

Verified new window title is 'New Window'
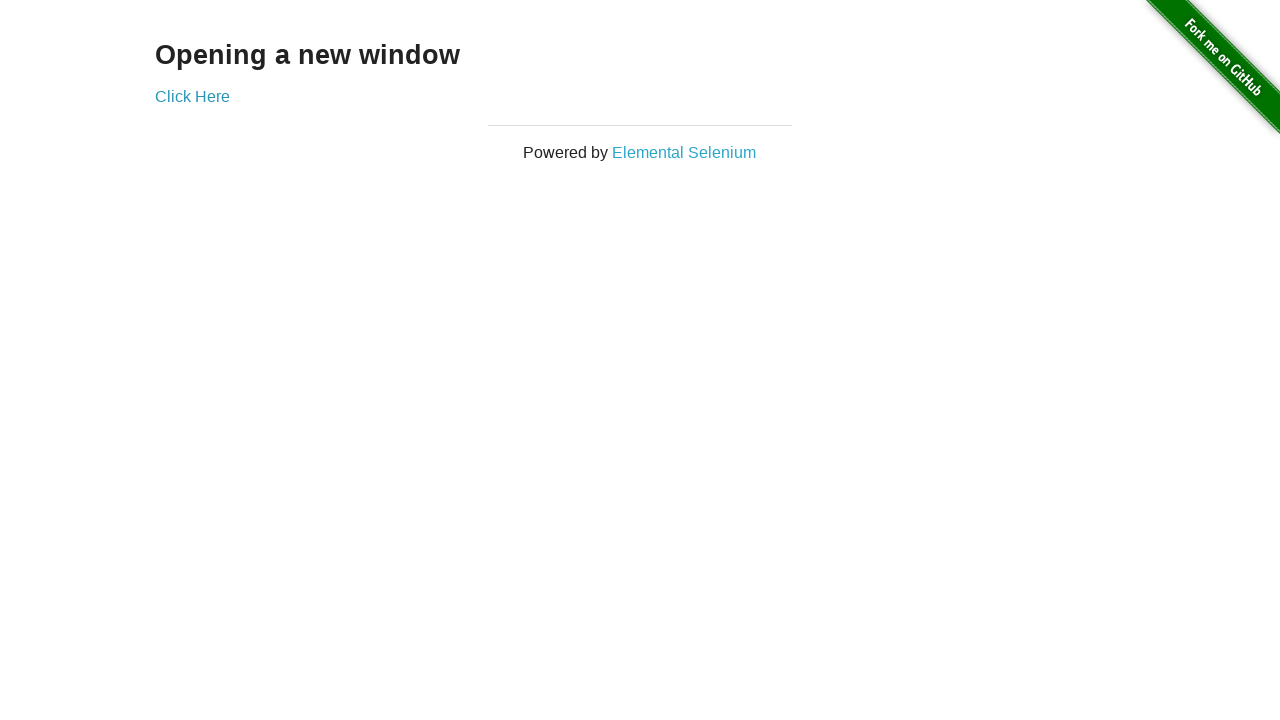

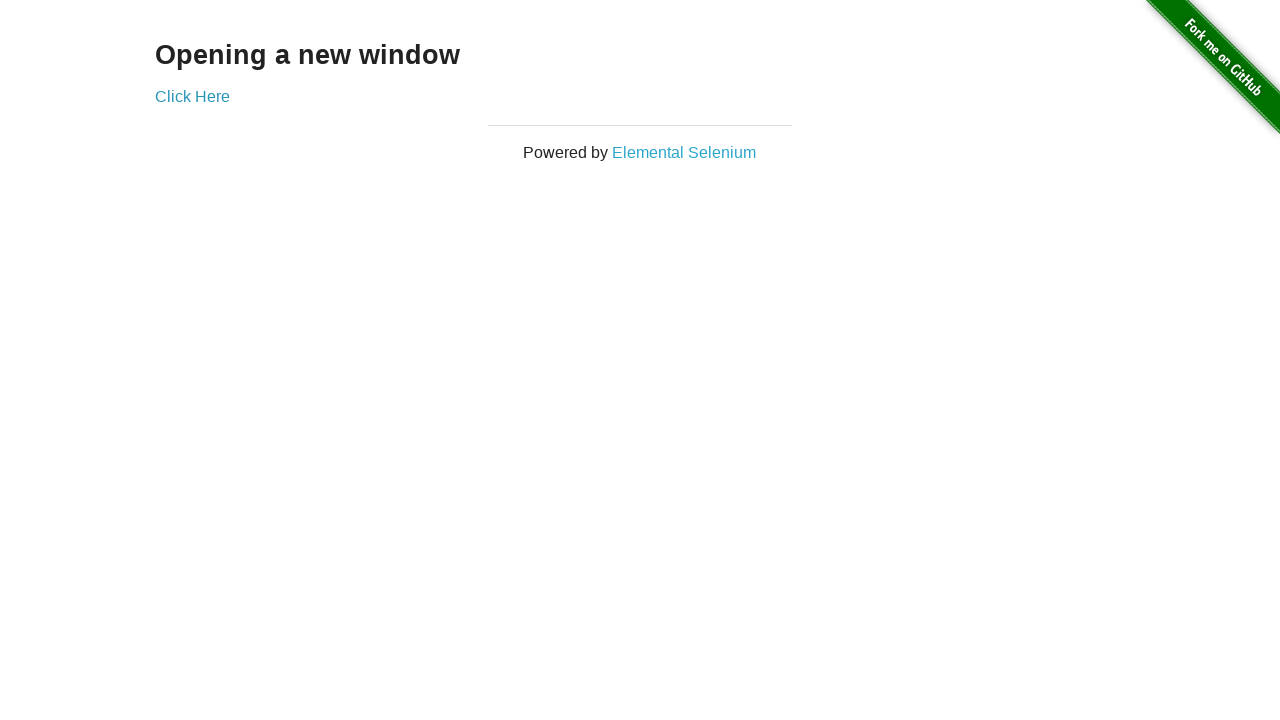